Tests a simple input form by entering text into an input field, submitting it, and waiting for the result to be displayed

Starting URL: https://www.qa-practice.com/elements/input/simple

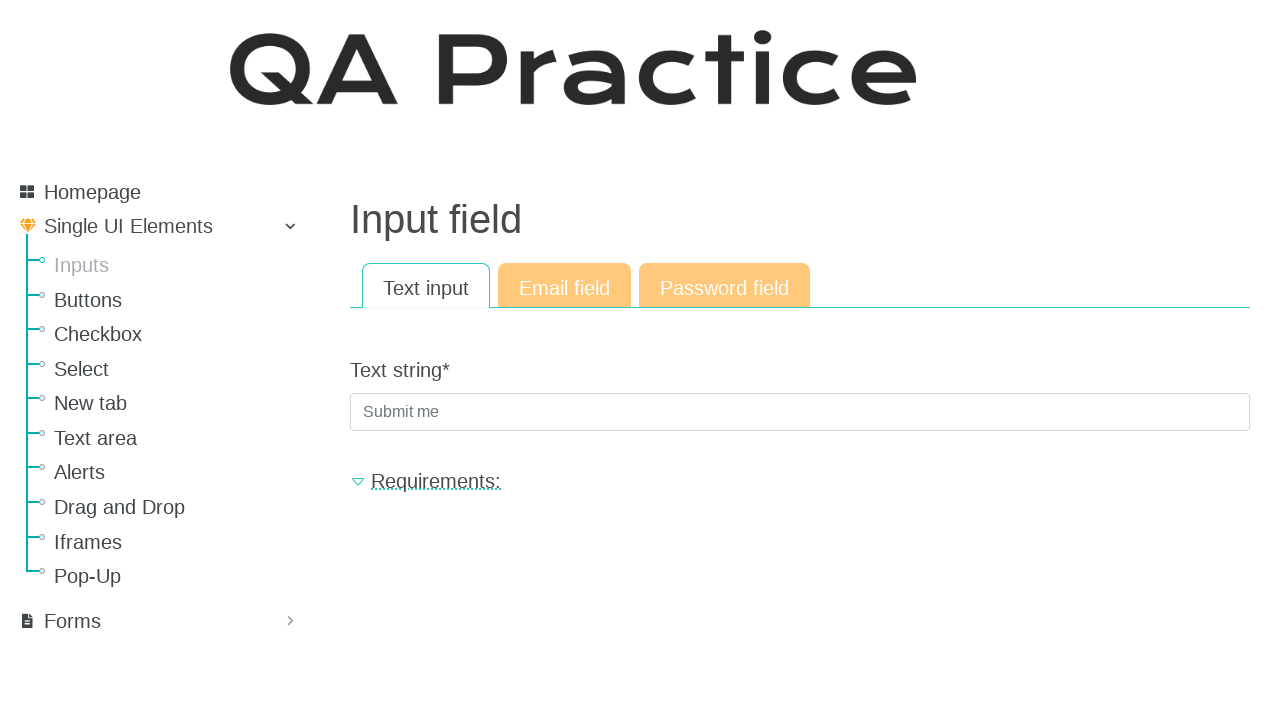

Filled input field with 'Hello' on #id_text_string
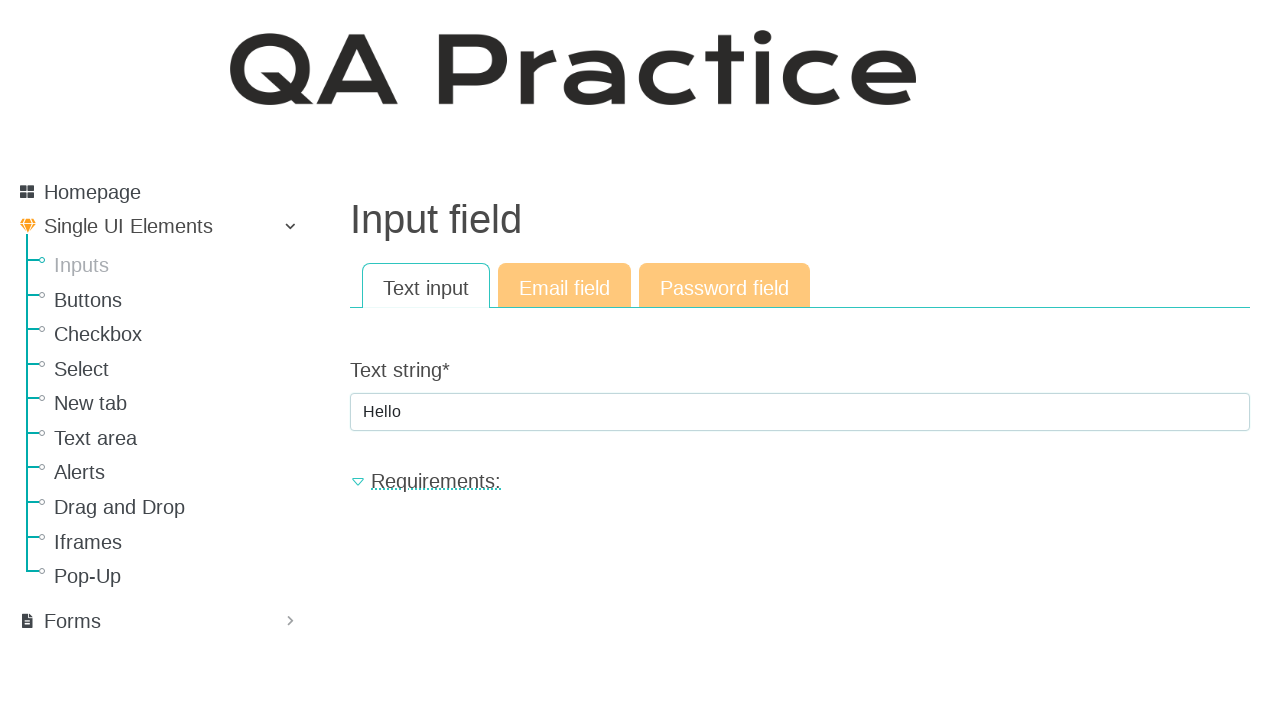

Pressed Enter to submit the form on #id_text_string
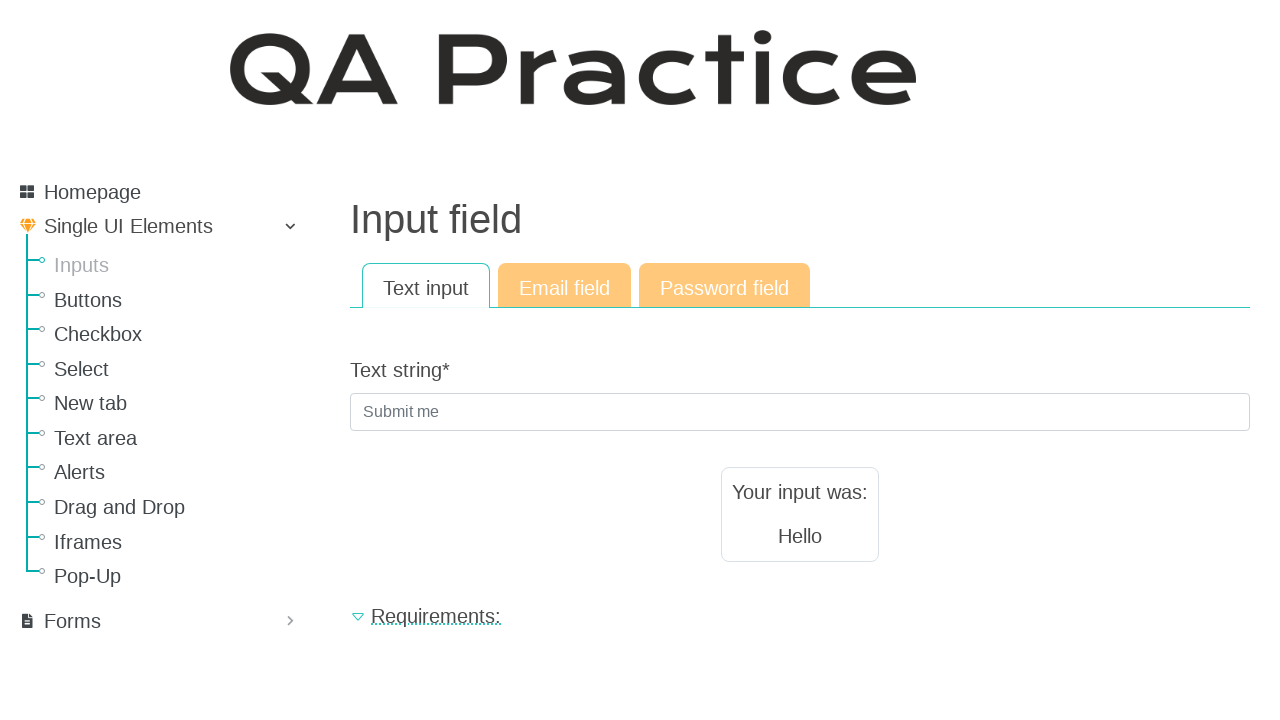

Result element became visible
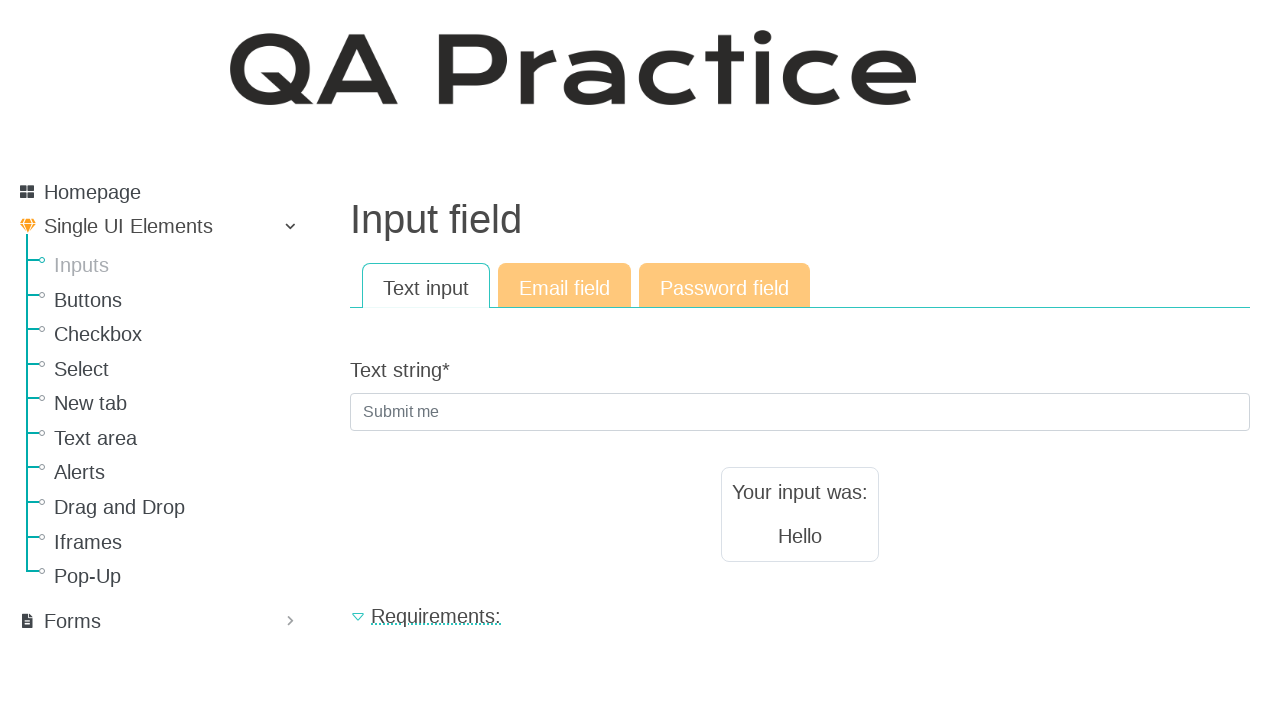

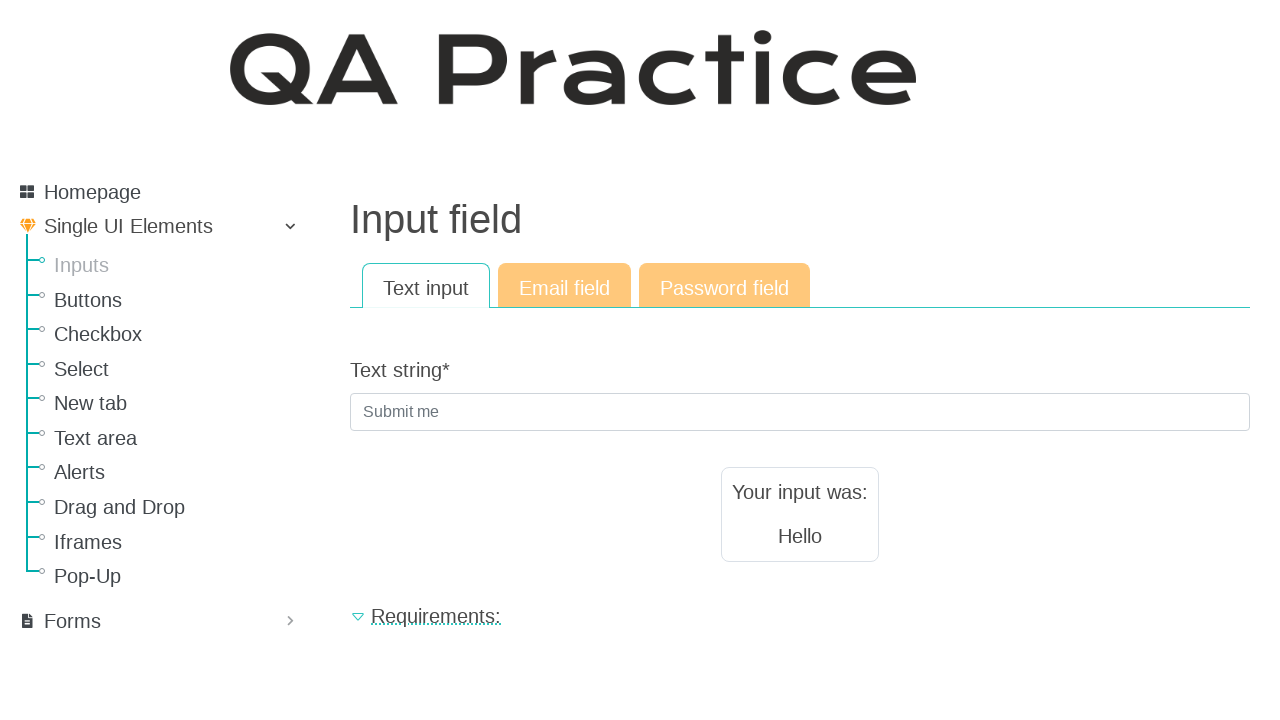